Tests that new todo items are appended to the bottom of the list by creating 3 items and verifying the count

Starting URL: https://demo.playwright.dev/todomvc

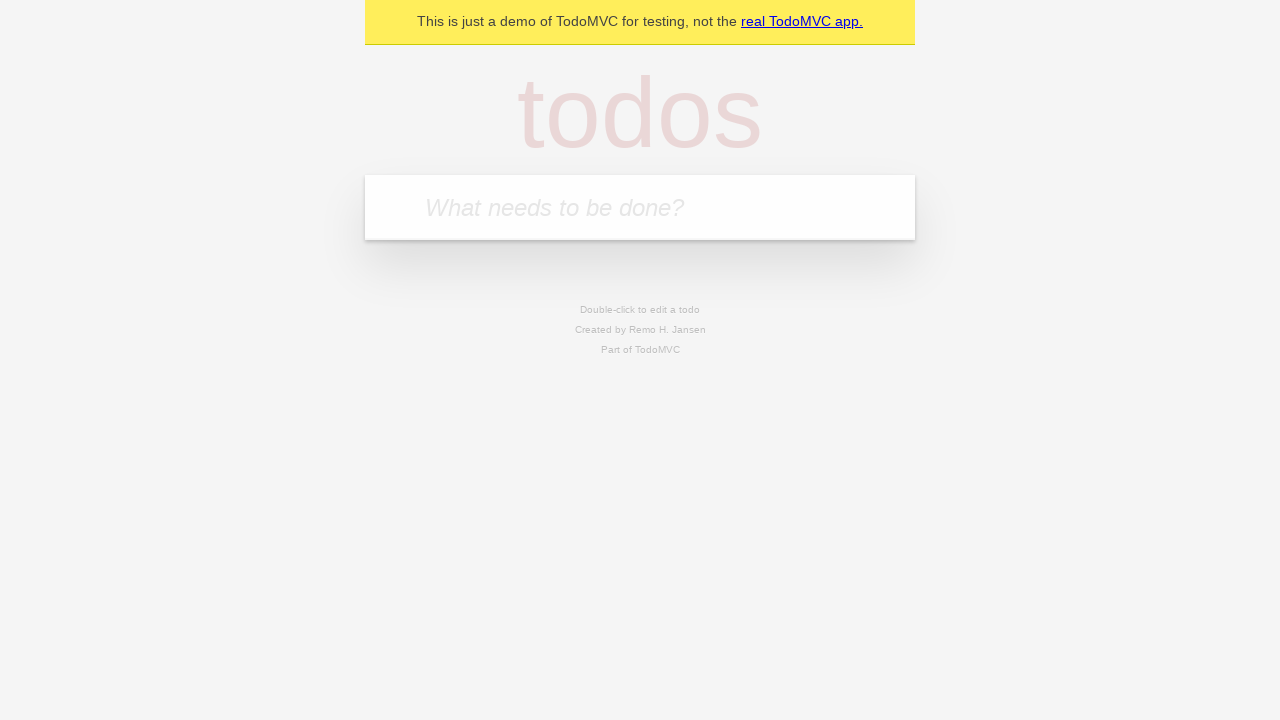

Filled first todo input with 'buy some cheese' on .new-todo
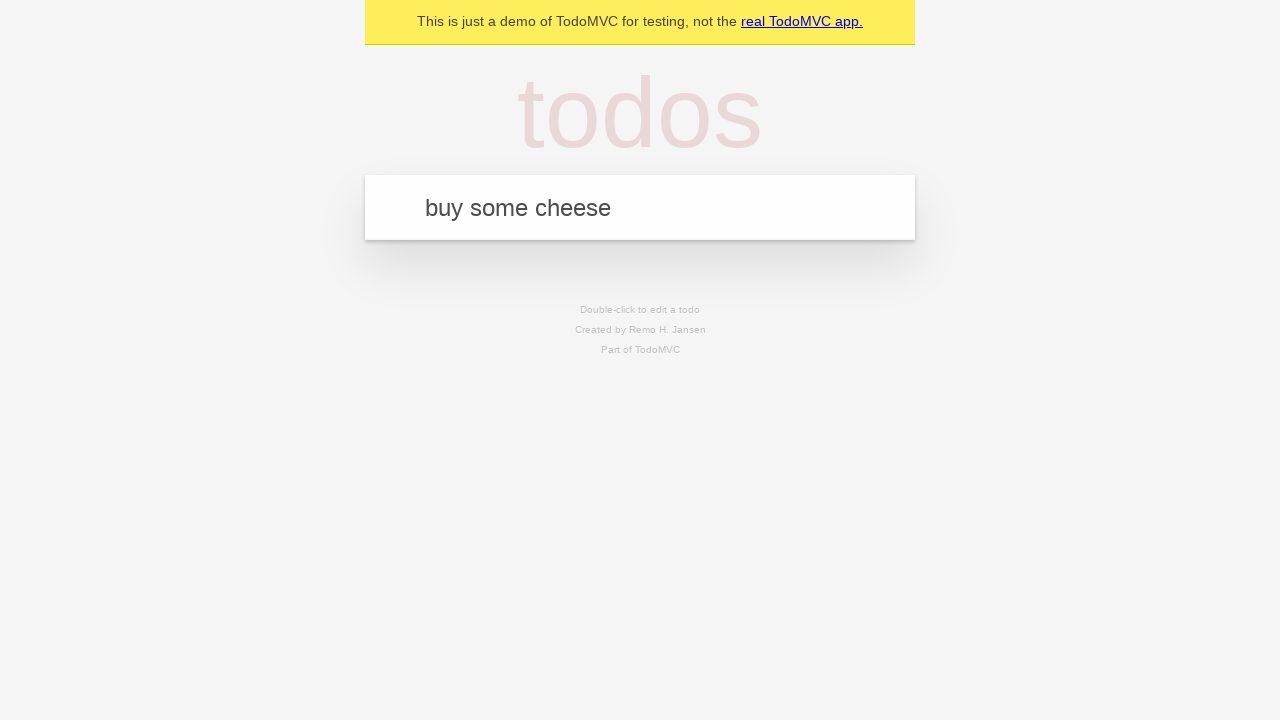

Pressed Enter to add first todo item on .new-todo
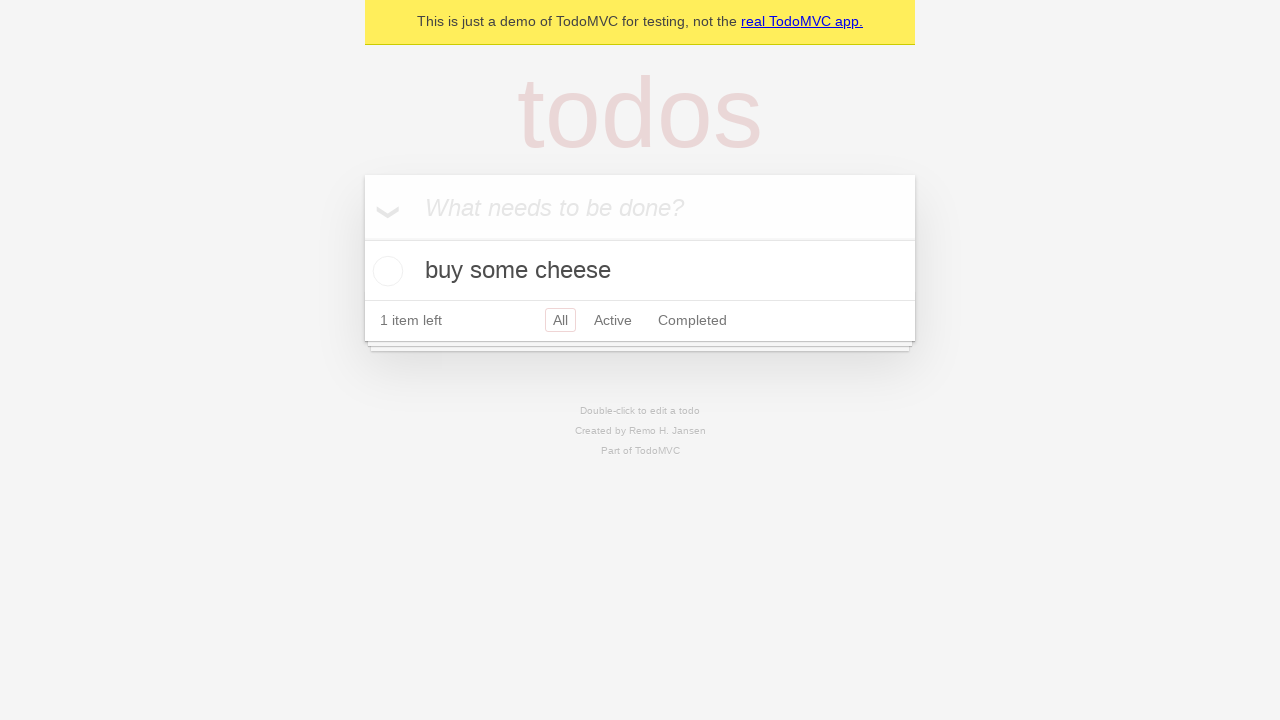

Filled second todo input with 'feed the cat' on .new-todo
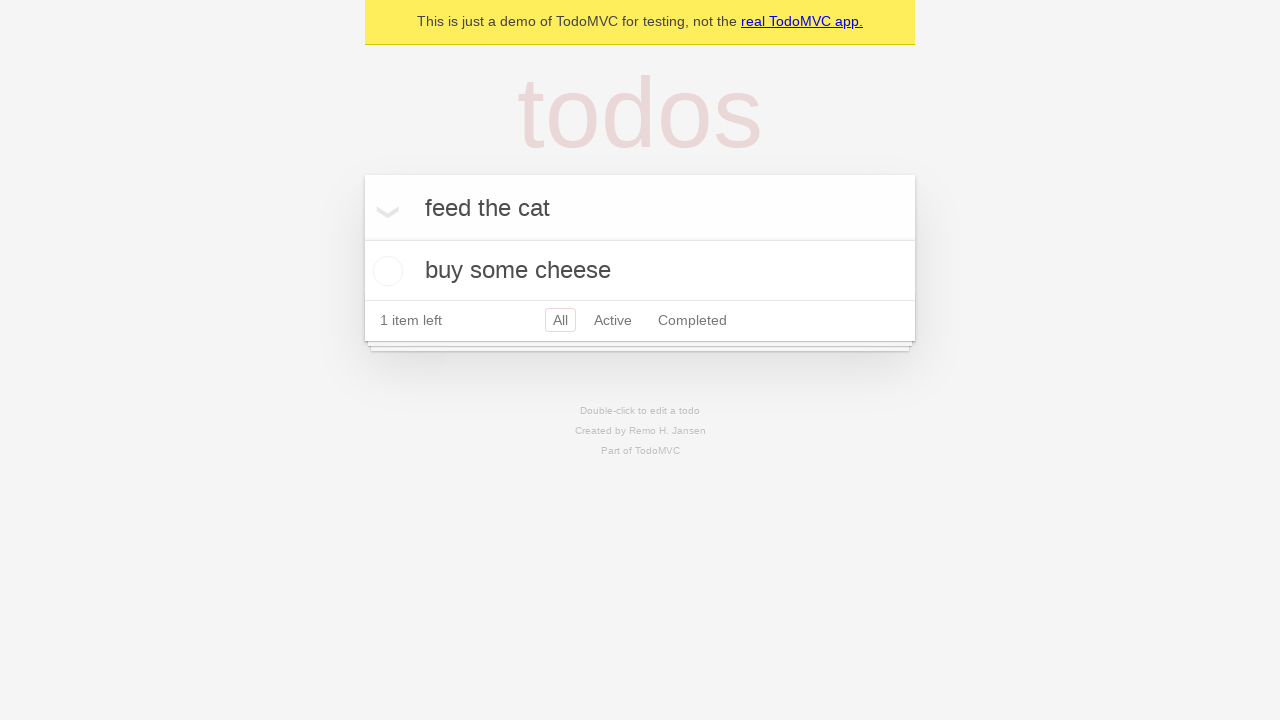

Pressed Enter to add second todo item on .new-todo
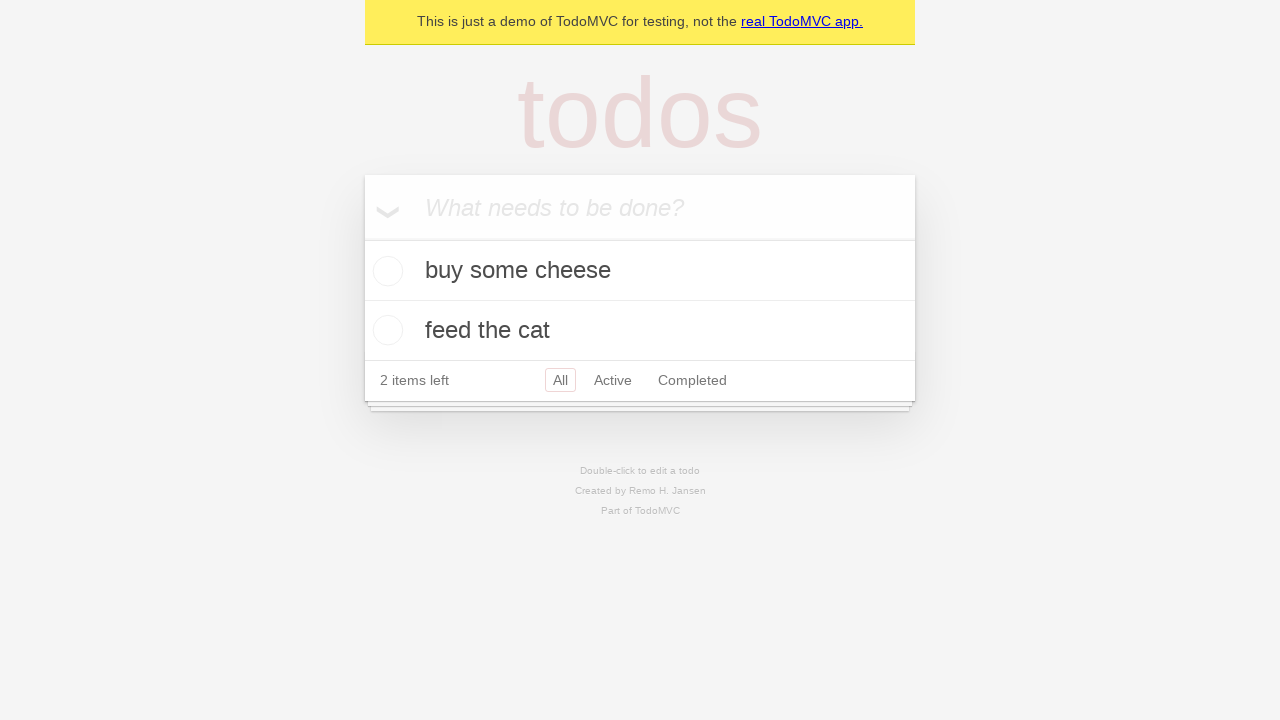

Filled third todo input with 'book a doctors appointment' on .new-todo
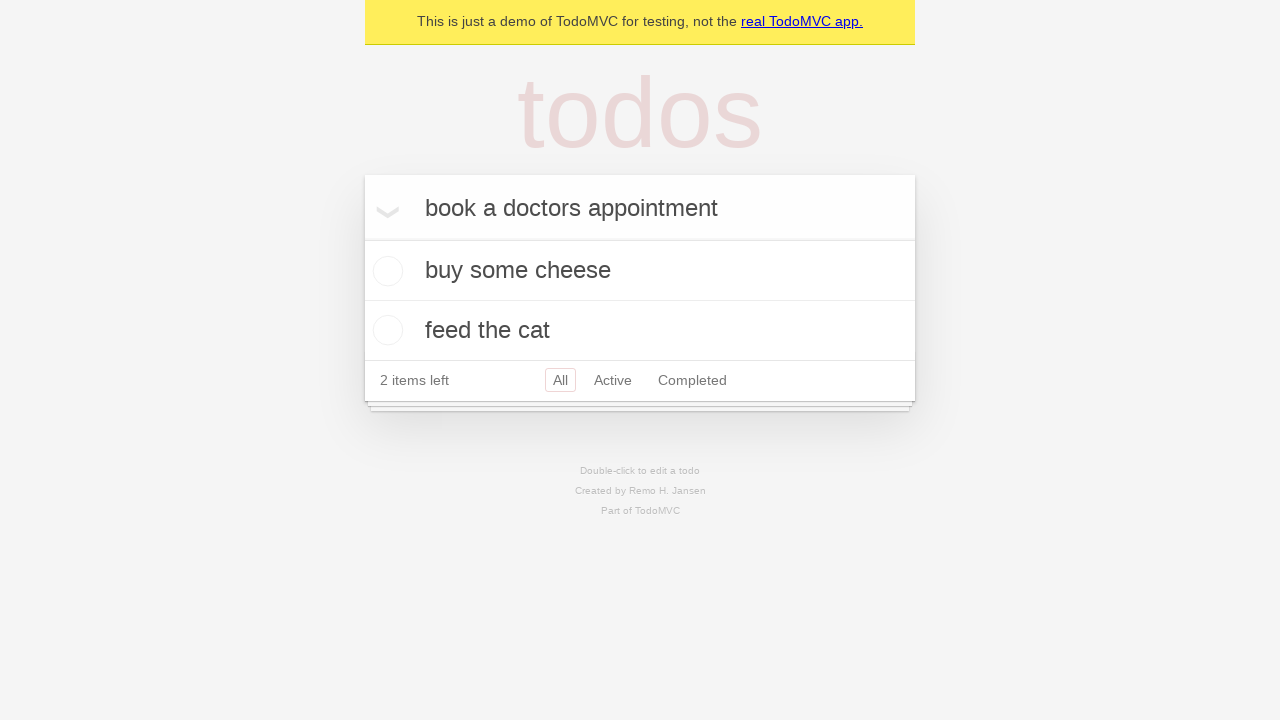

Pressed Enter to add third todo item on .new-todo
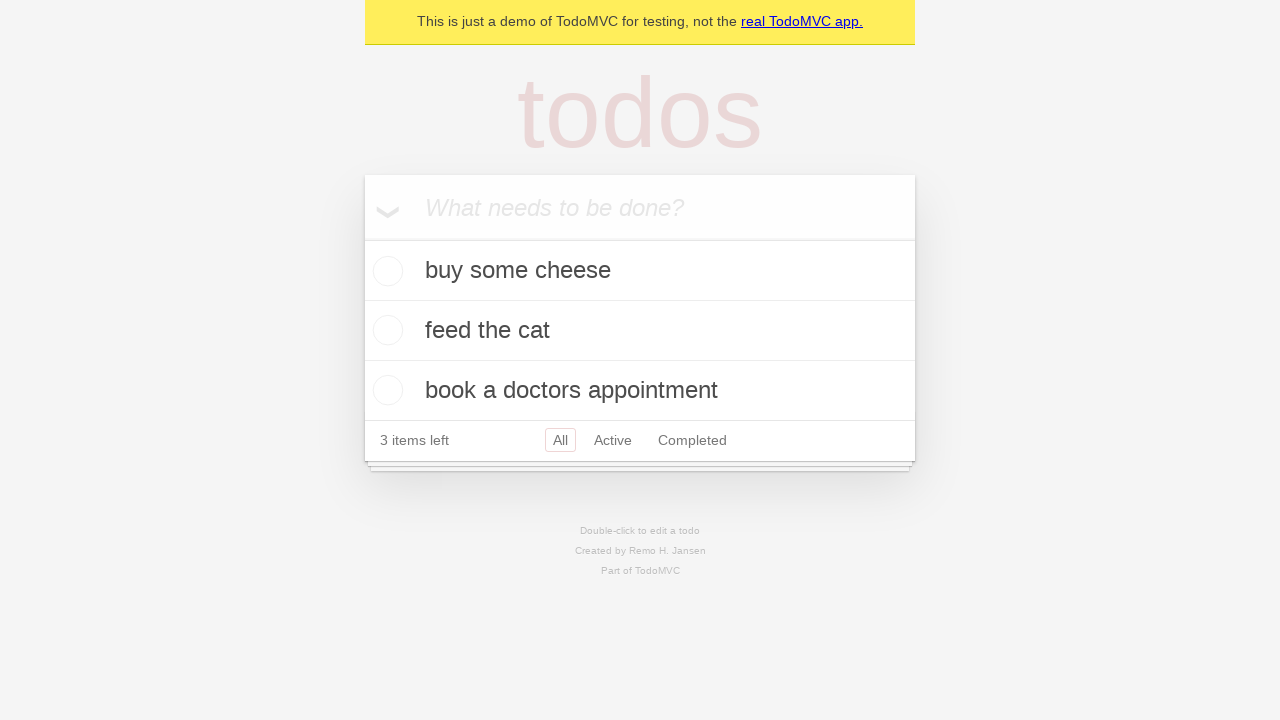

Todo count element loaded, verifying 3 items added to list
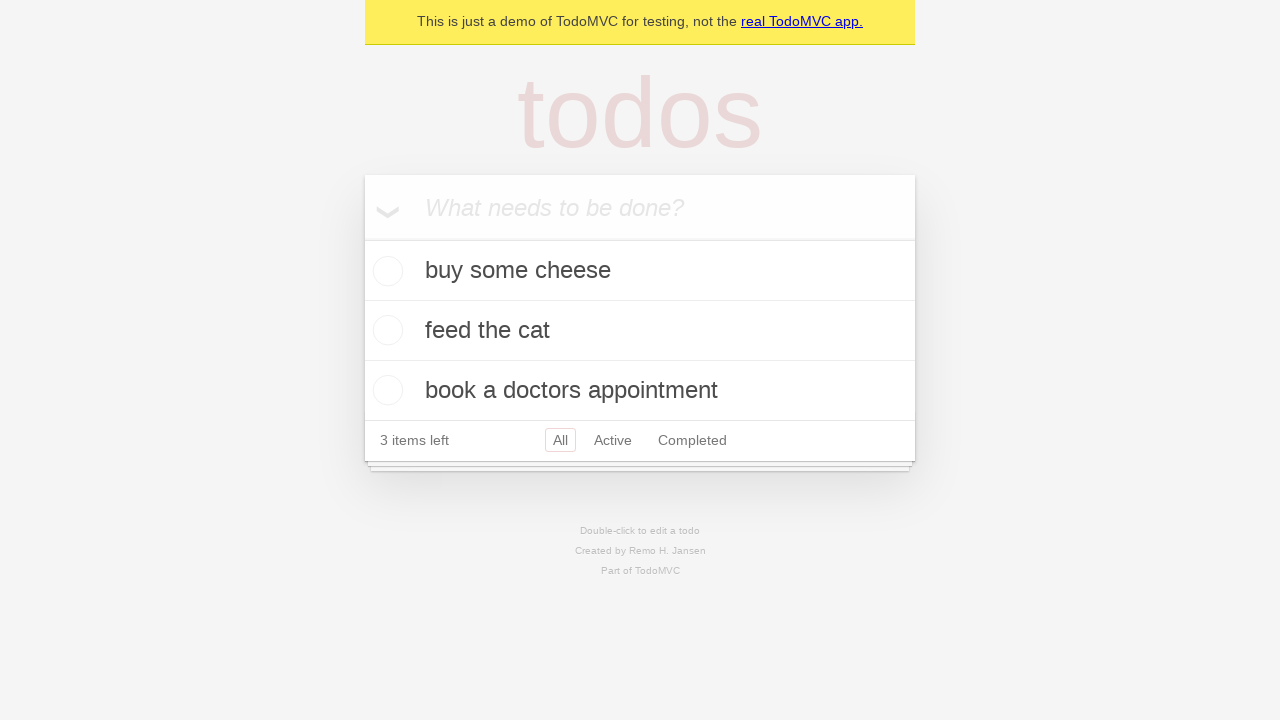

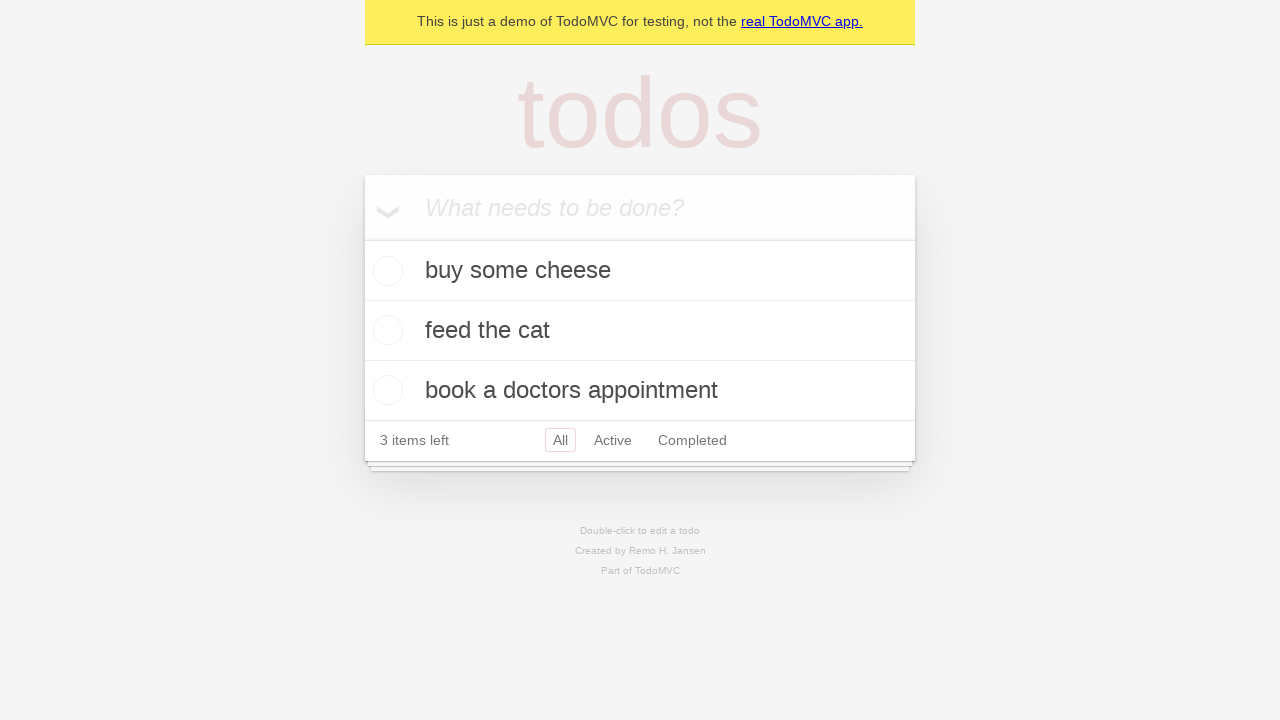